Tests the DemoQA practice form by filling out all fields including personal information, date of birth, subjects, hobbies, address, and state/city dropdowns, then submits the form.

Starting URL: https://demoqa.com/automation-practice-form

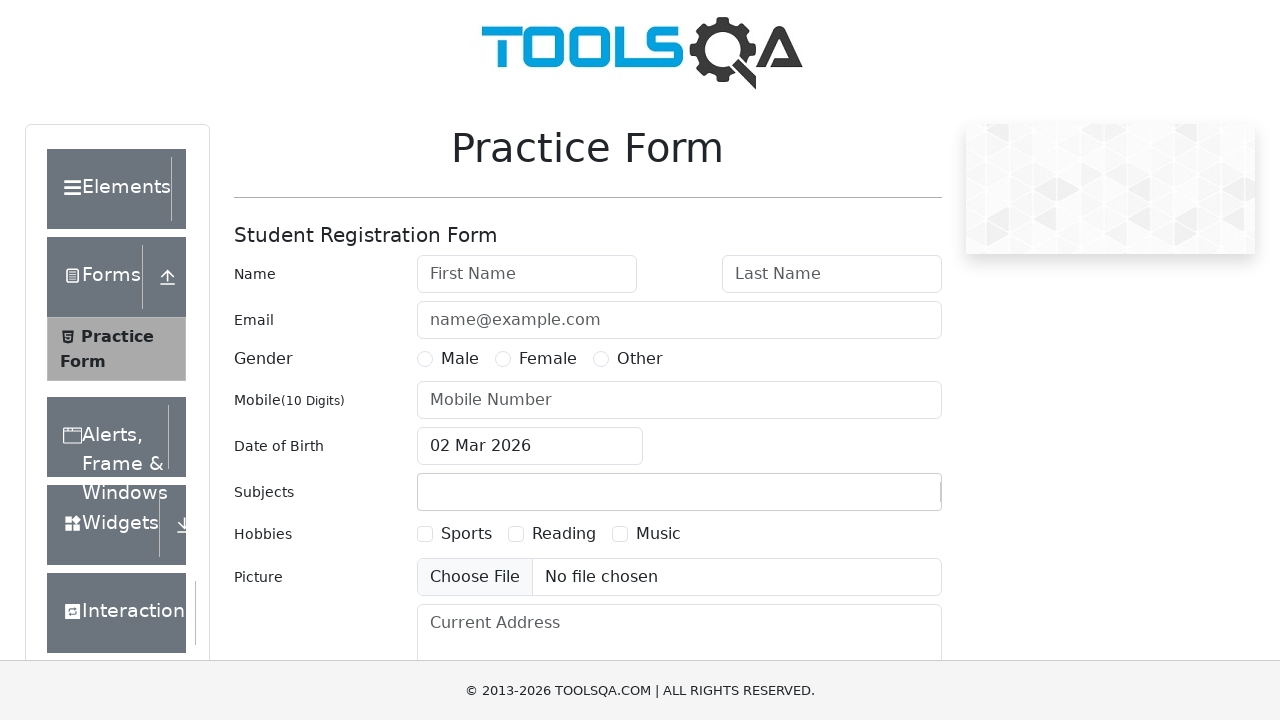

Waited for DemoQA practice form to load
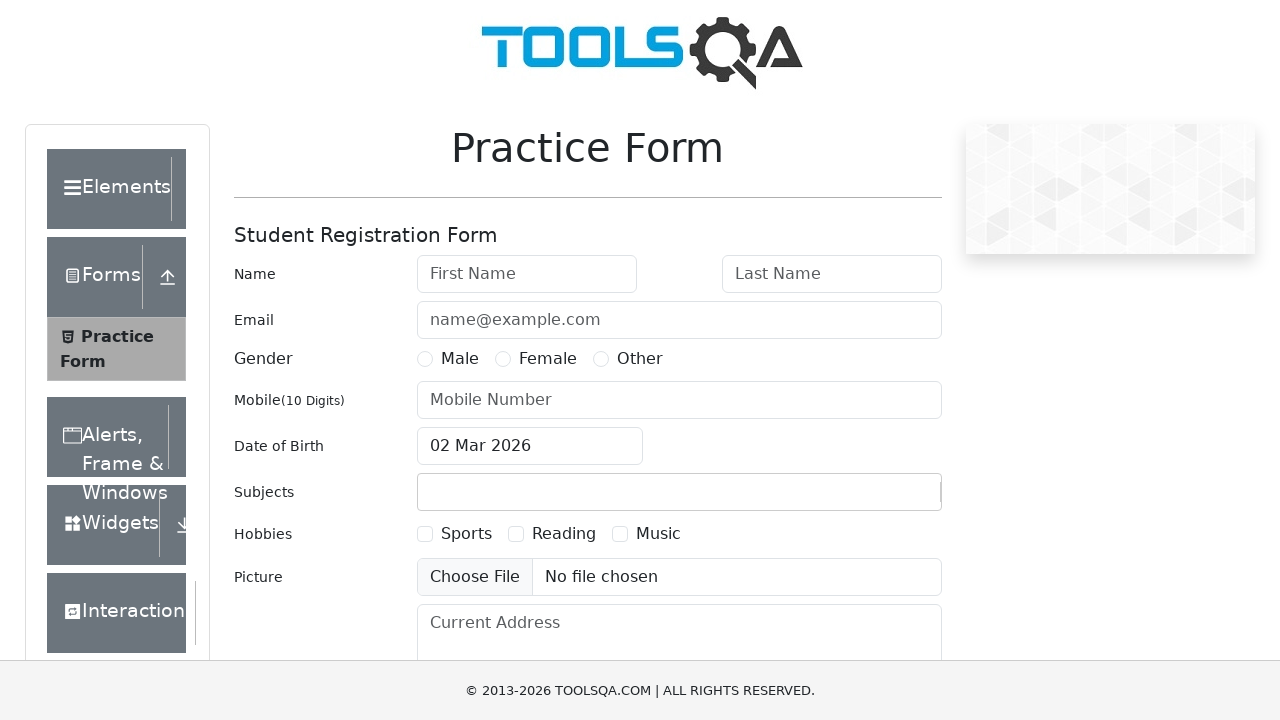

Filled first name field with 'Ken' on #firstName
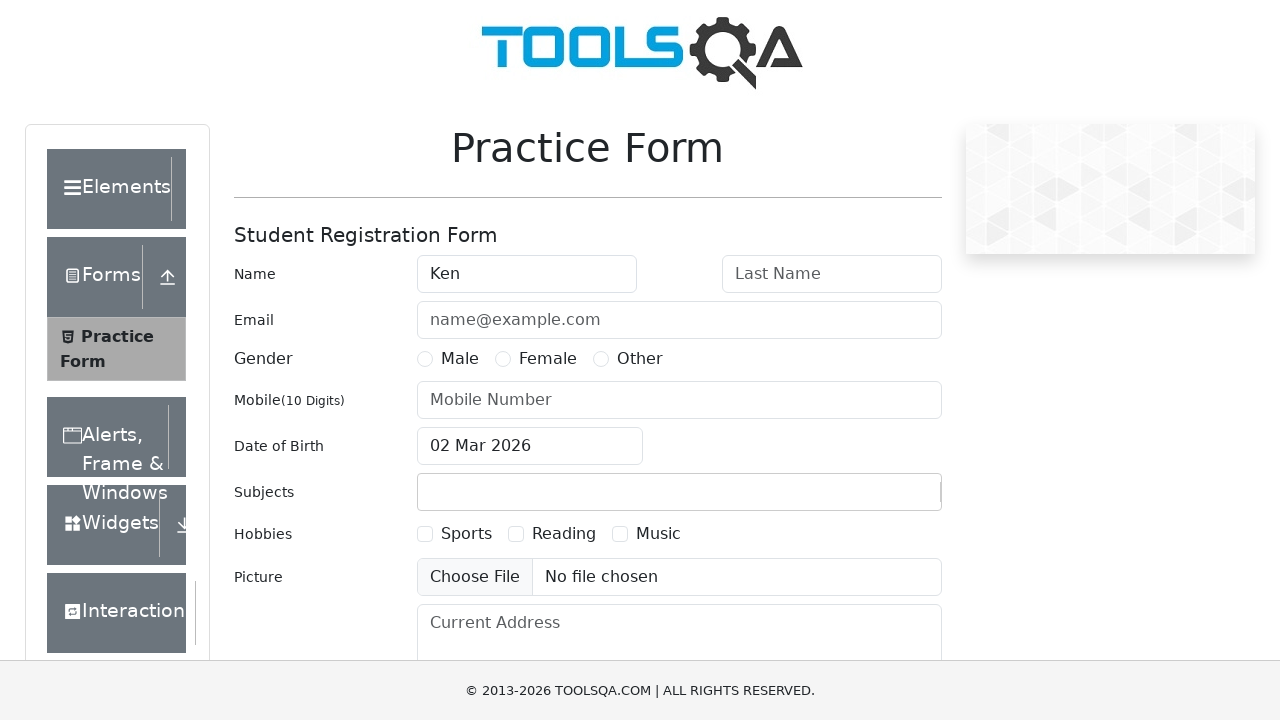

Filled last name field with 'john' on #lastName
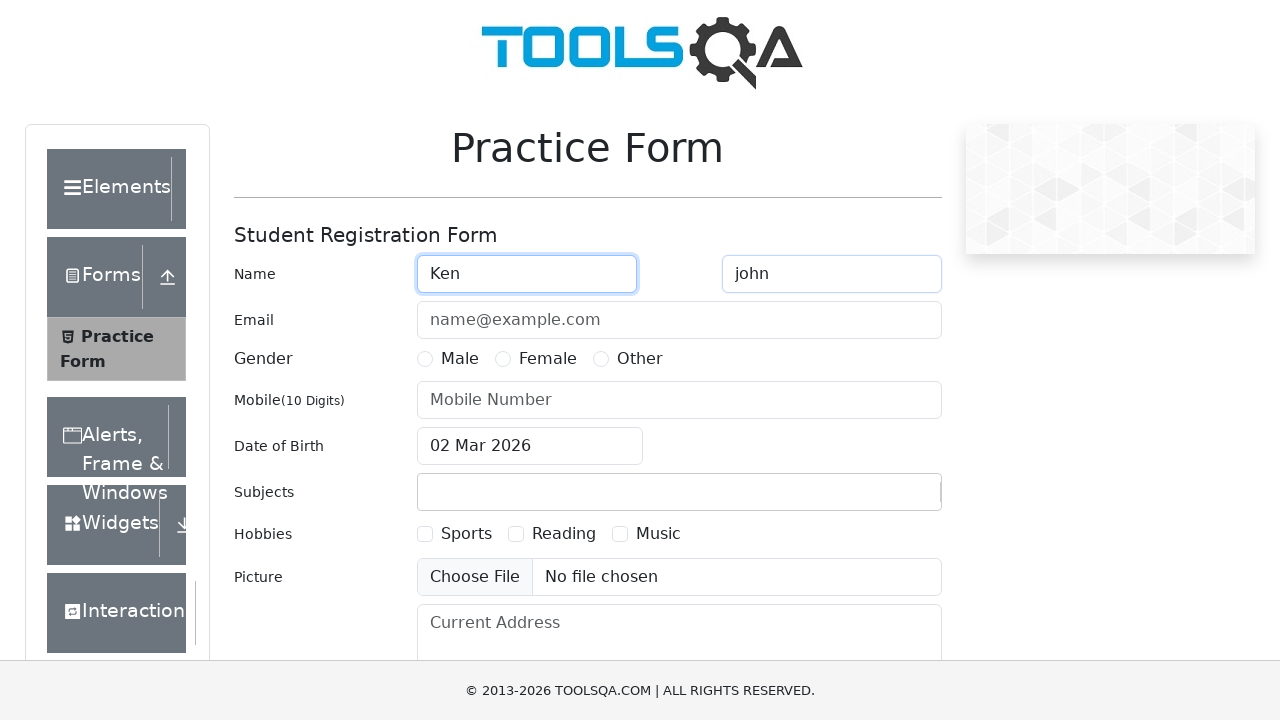

Filled email field with 'kenjohn@gmail.com' on #userEmail
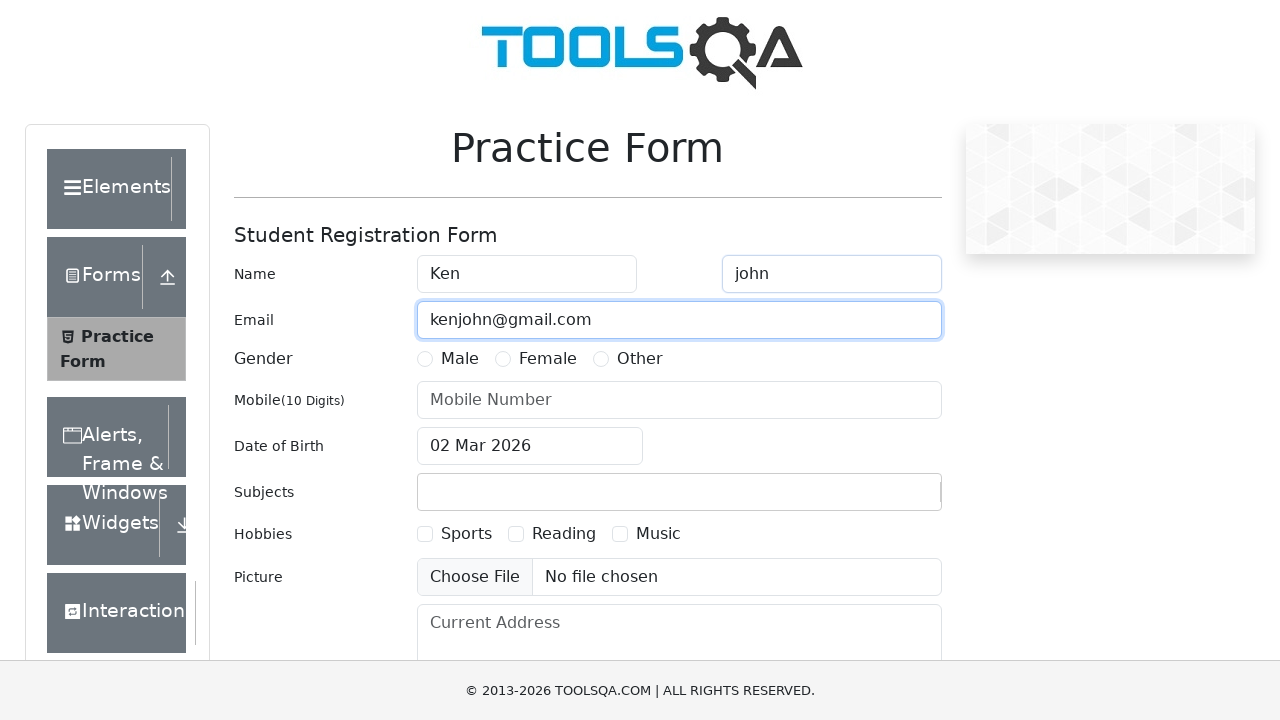

Selected 'Male' as gender at (126, 424) on text=Male
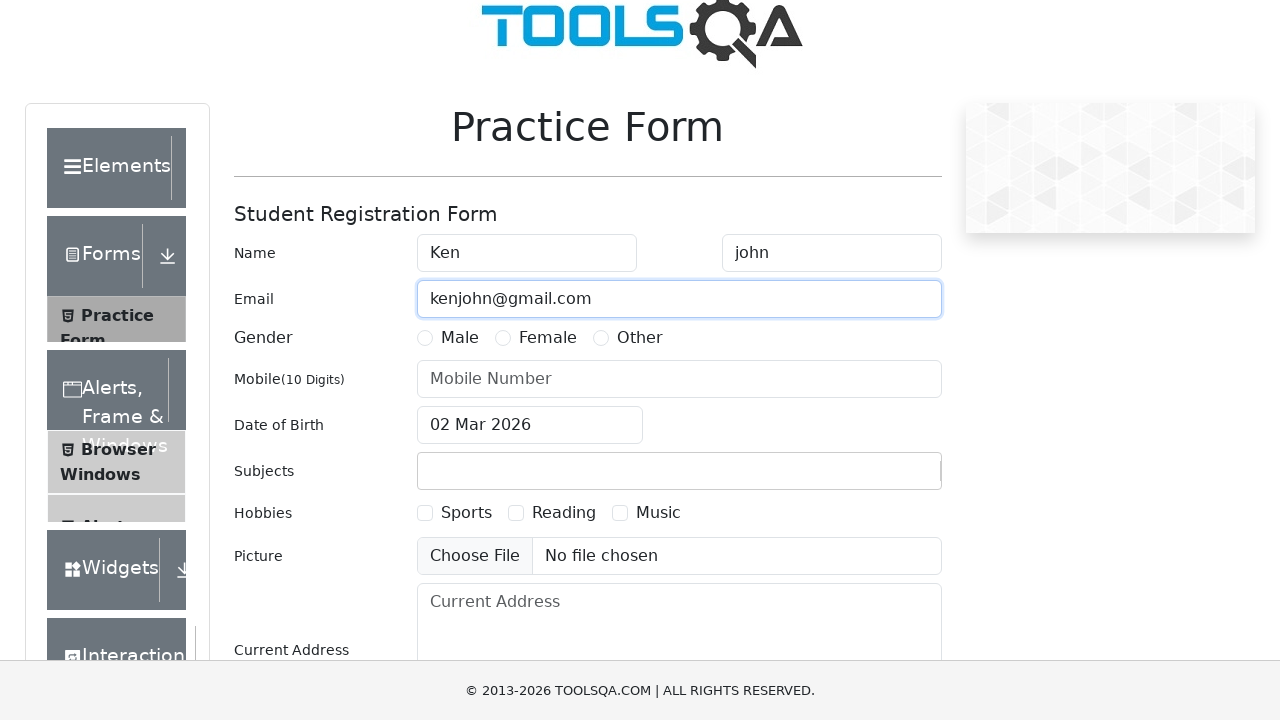

Filled phone number field with '0987654321' on #userNumber
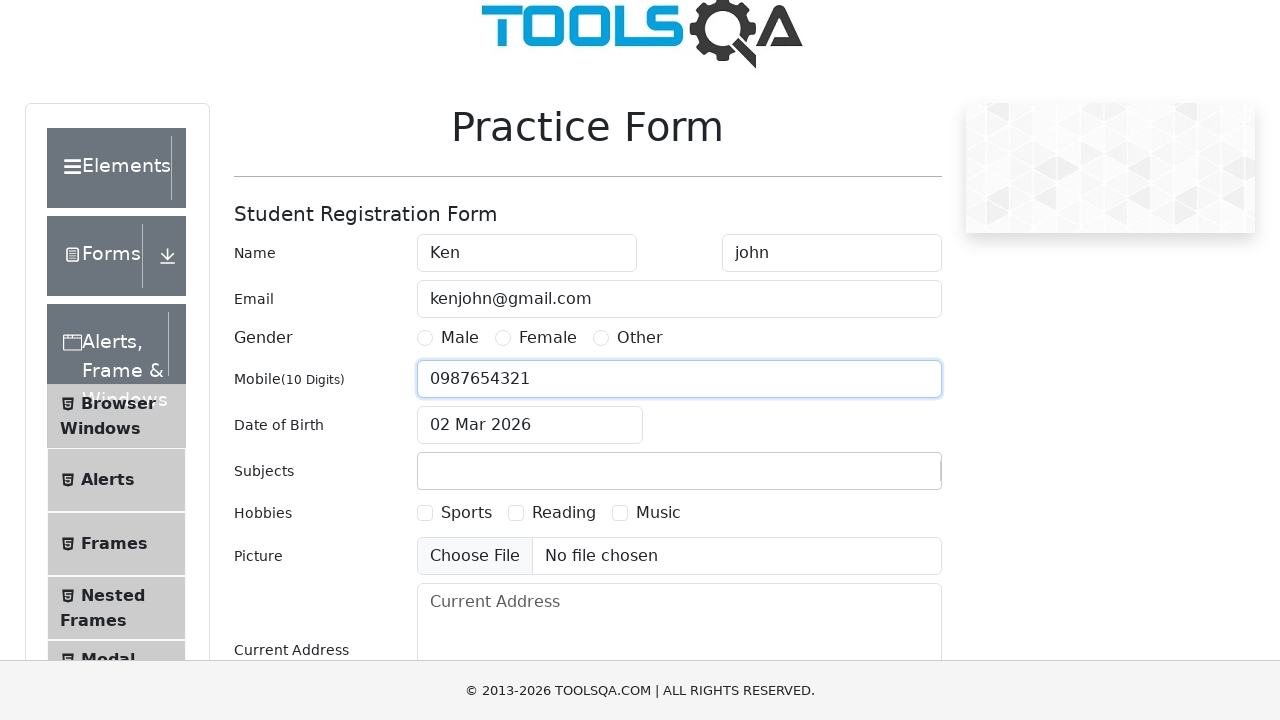

Clicked date of birth input to open date picker at (530, 425) on #dateOfBirthInput
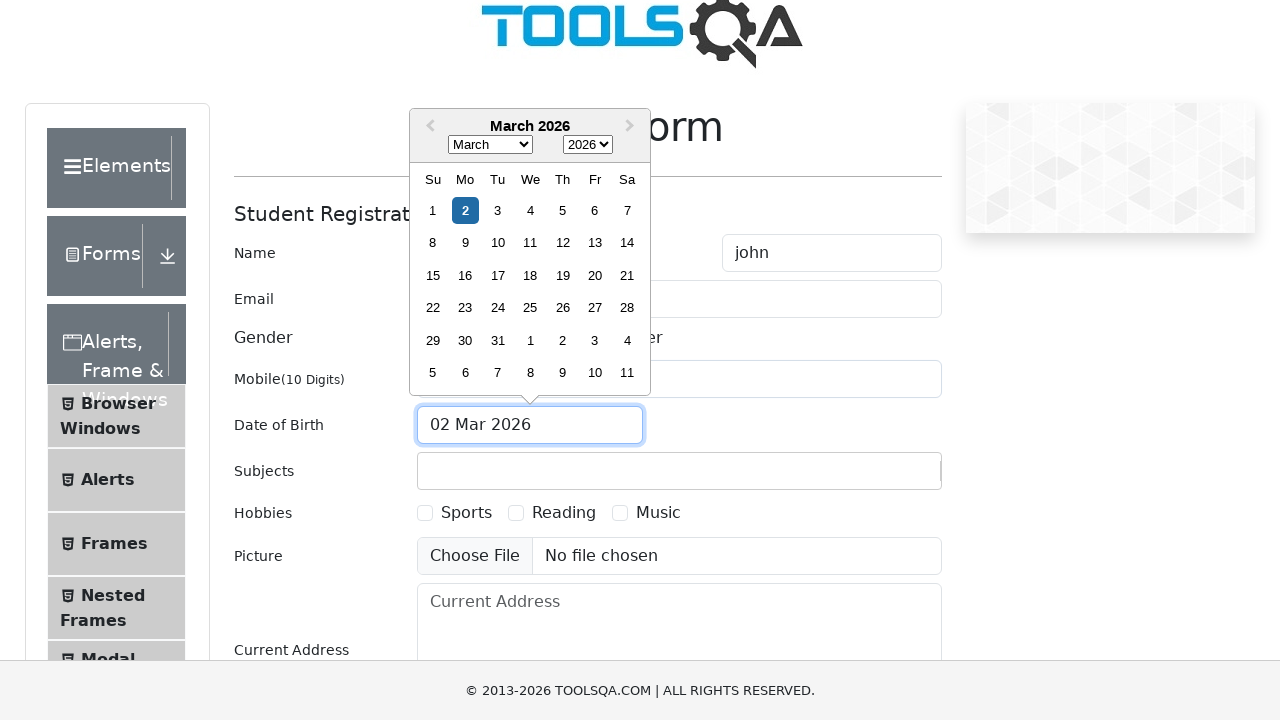

Selected month 3 (April) in date picker on .react-datepicker__month-select
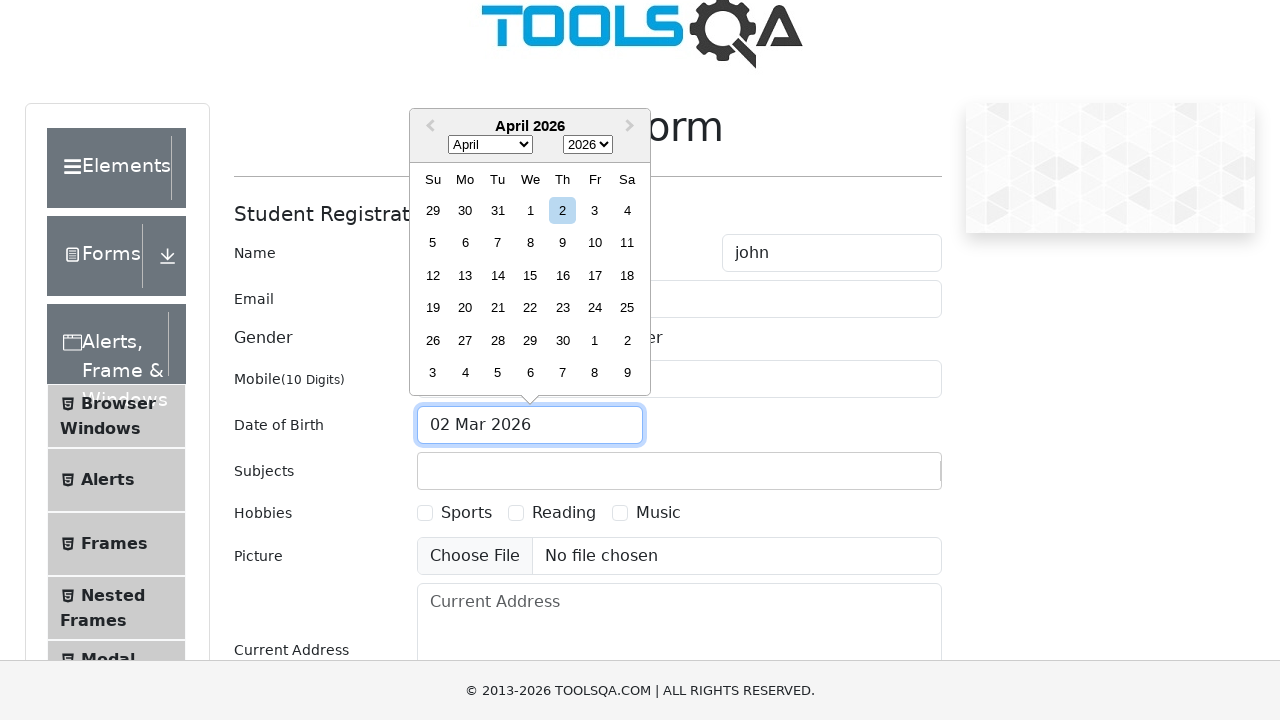

Selected year 1999 in date picker on .react-datepicker__year-select
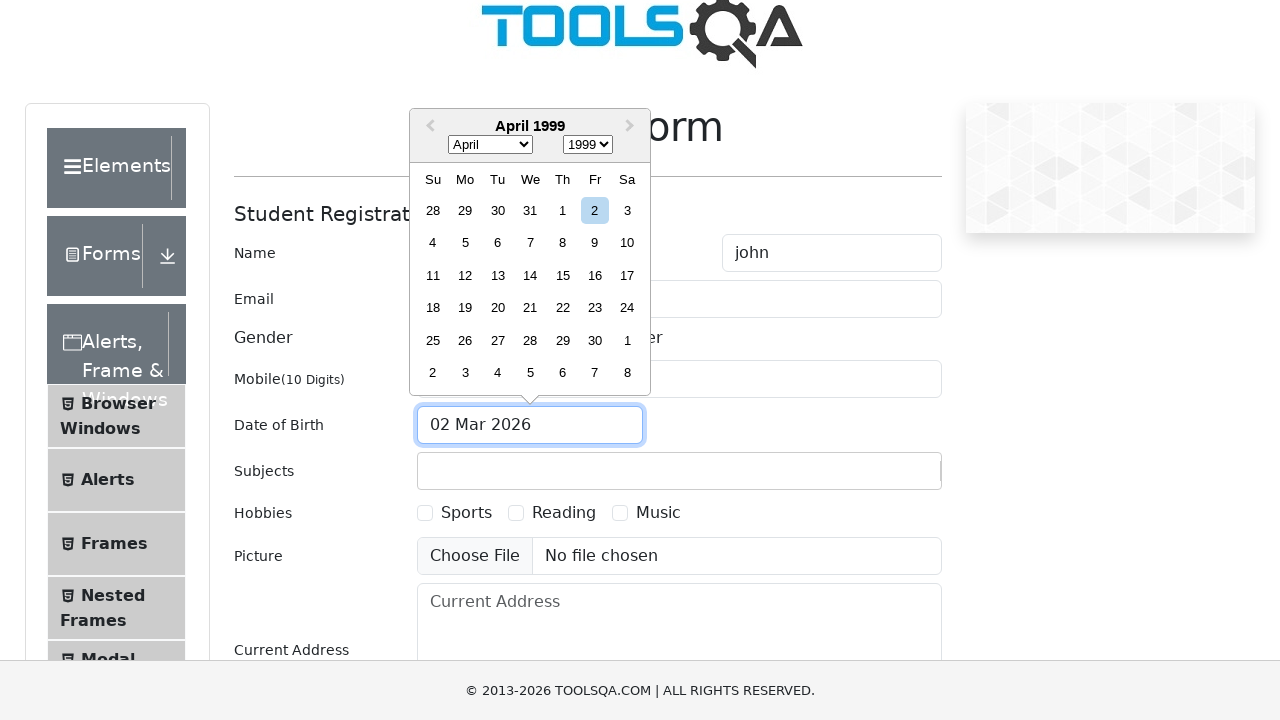

Selected day 15 from date picker at (562, 275) on .react-datepicker__day--015
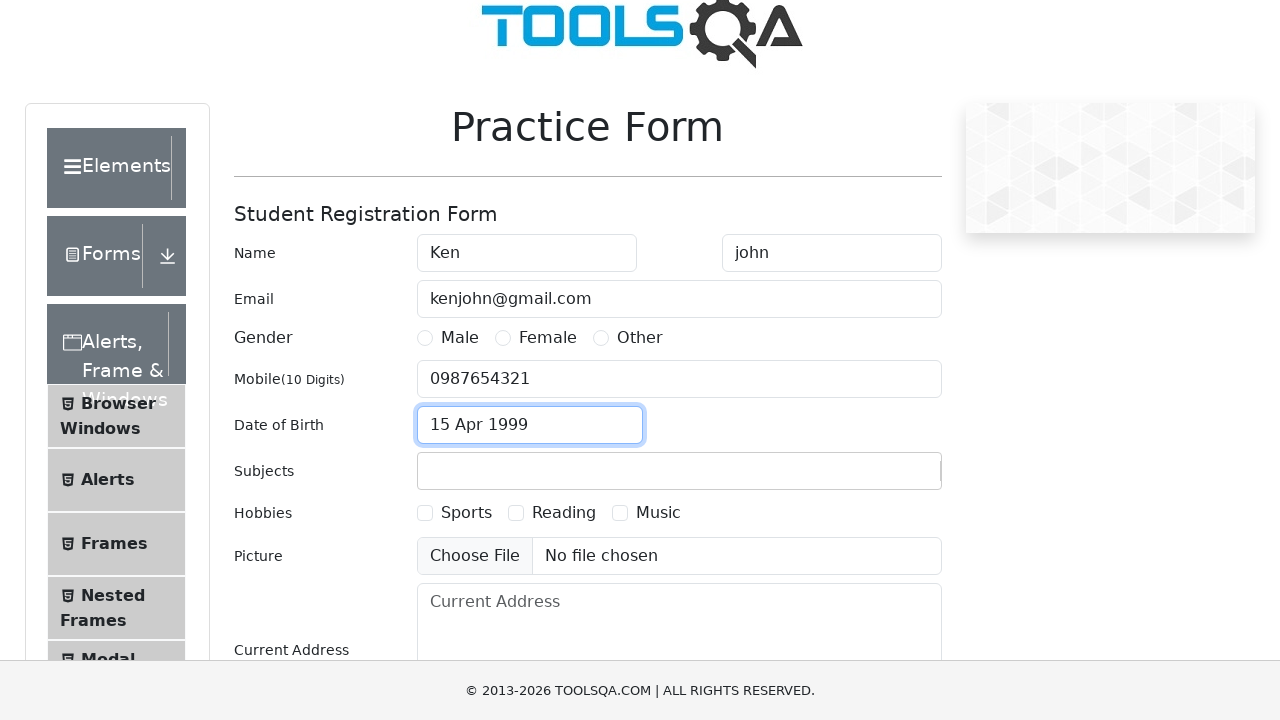

Filled subjects field with 'Math' on #subjectsInput
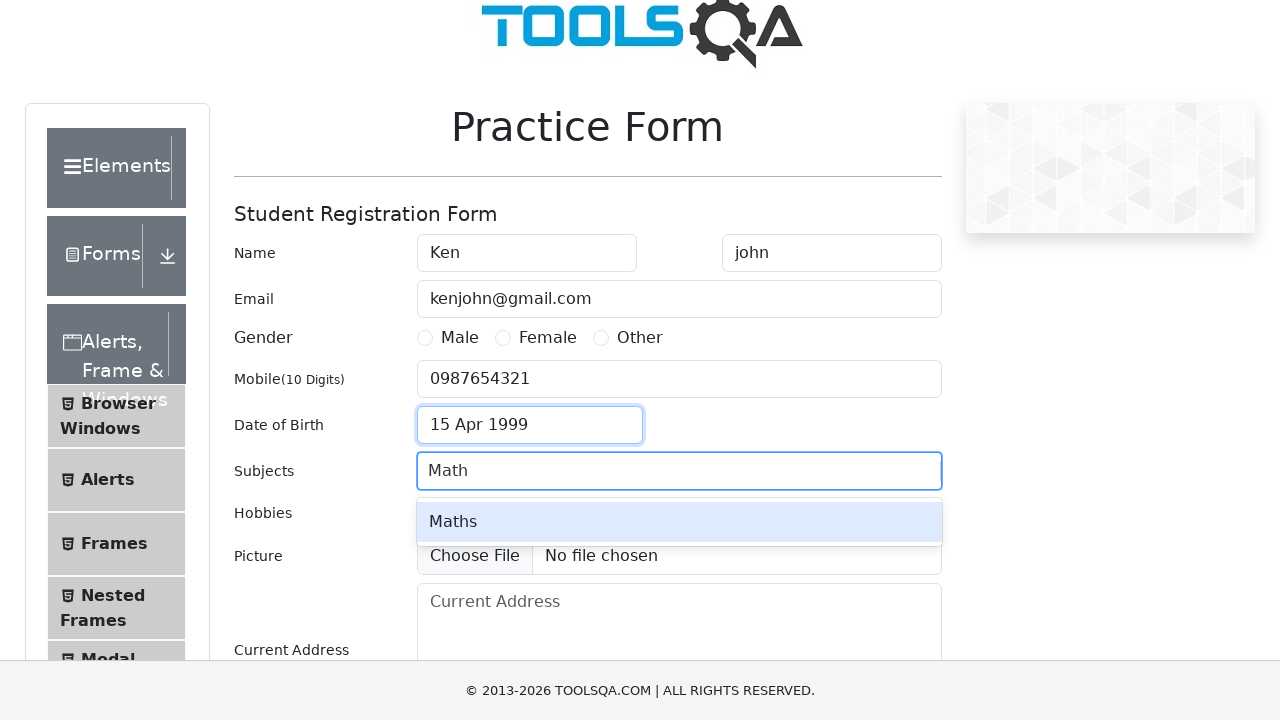

Pressed Enter to add Math as a subject
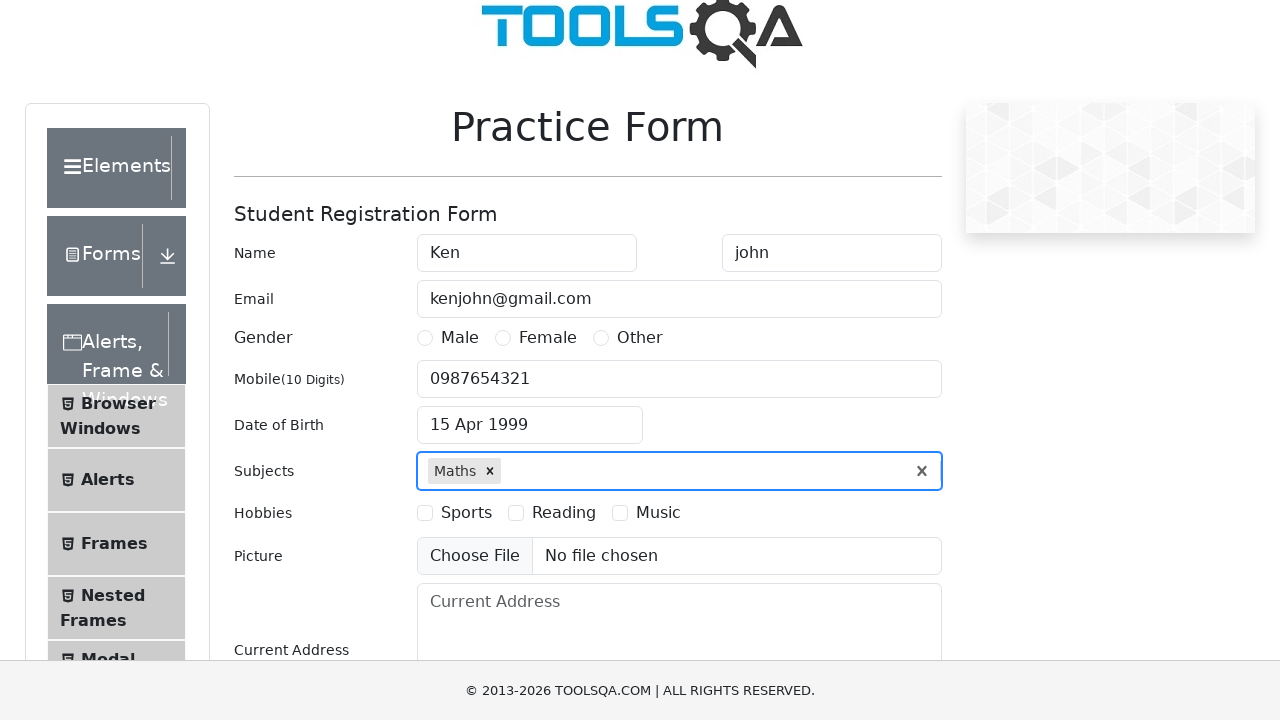

Selected 'Sports' as a hobby at (466, 512) on text=Sports
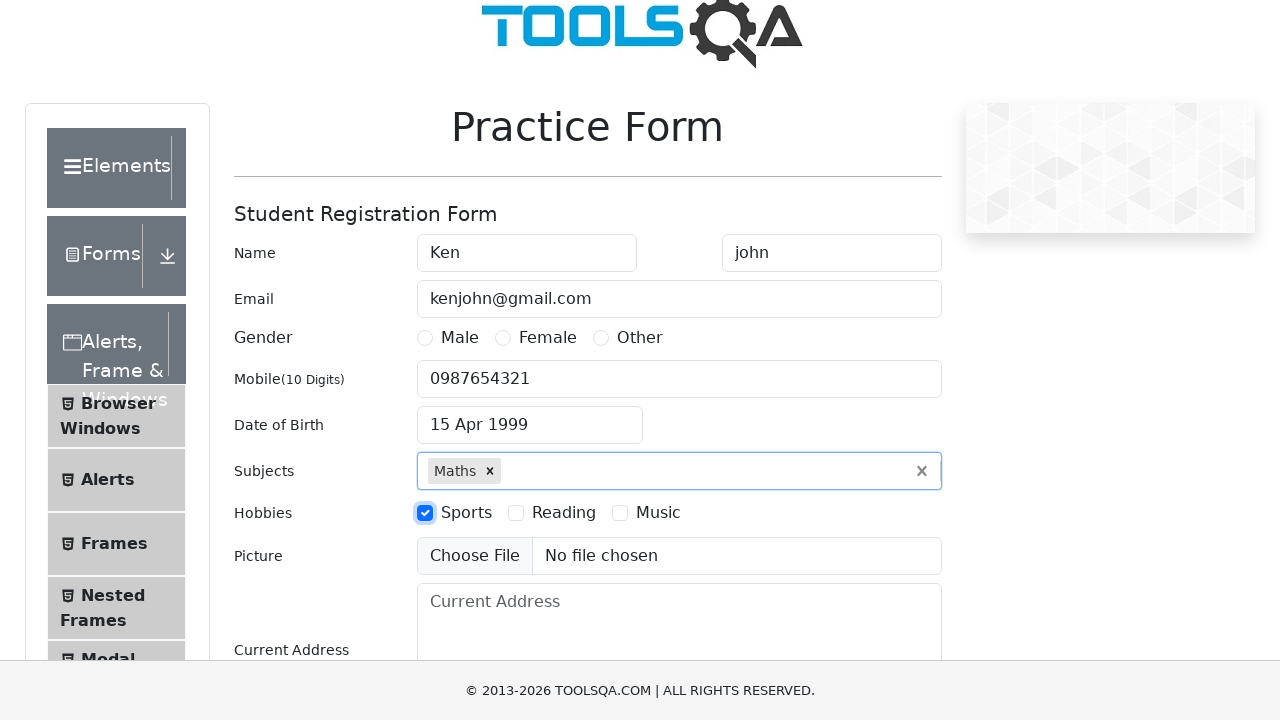

Checked 'Music' as a hobby at (658, 512) on text=Music
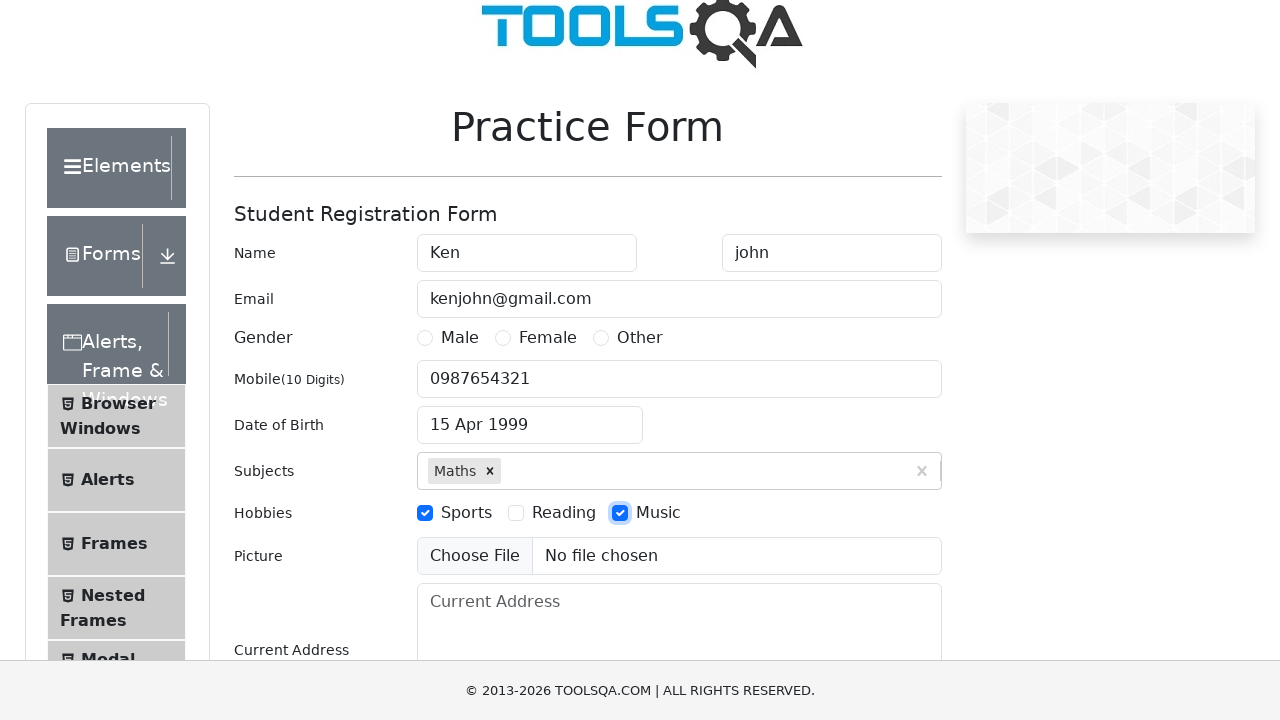

Filled current address field with '123 roman Street, yog City, HR-509604' on #currentAddress
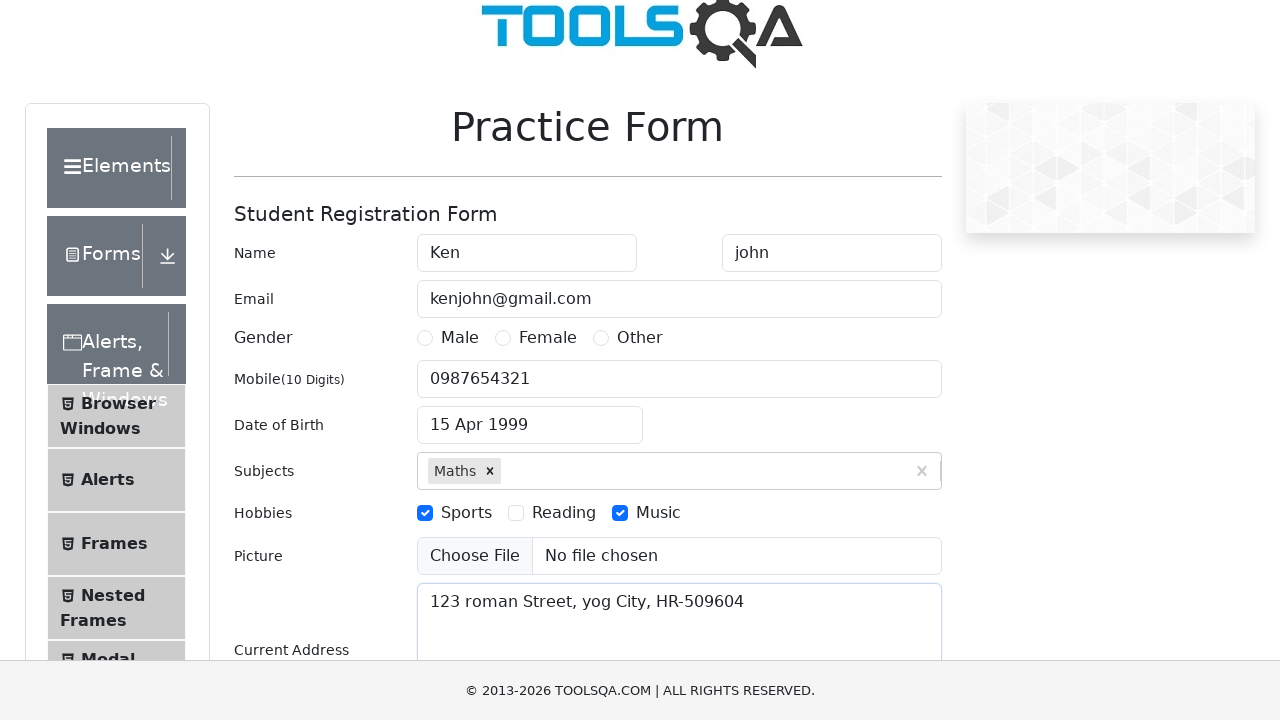

Clicked state dropdown to open it at (527, 371) on #state
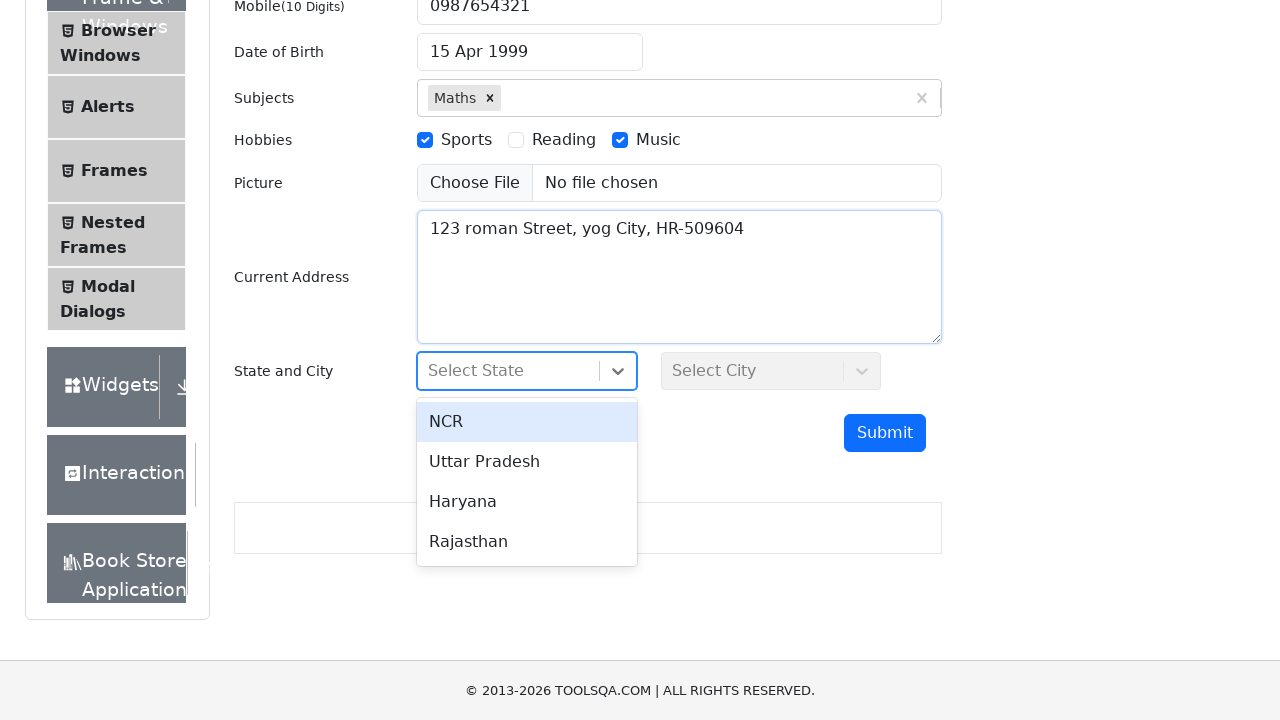

Selected 'Haryana' from state dropdown at (527, 502) on text=Haryana
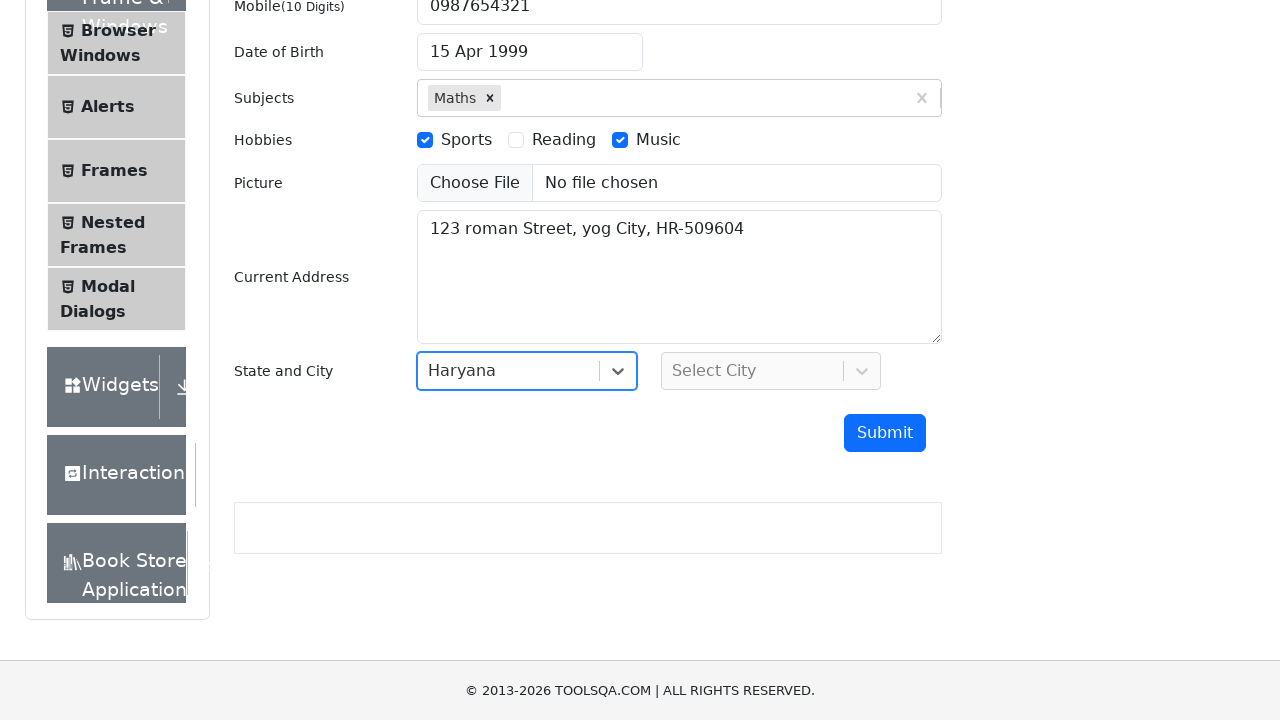

Clicked city dropdown to open it at (771, 371) on #city
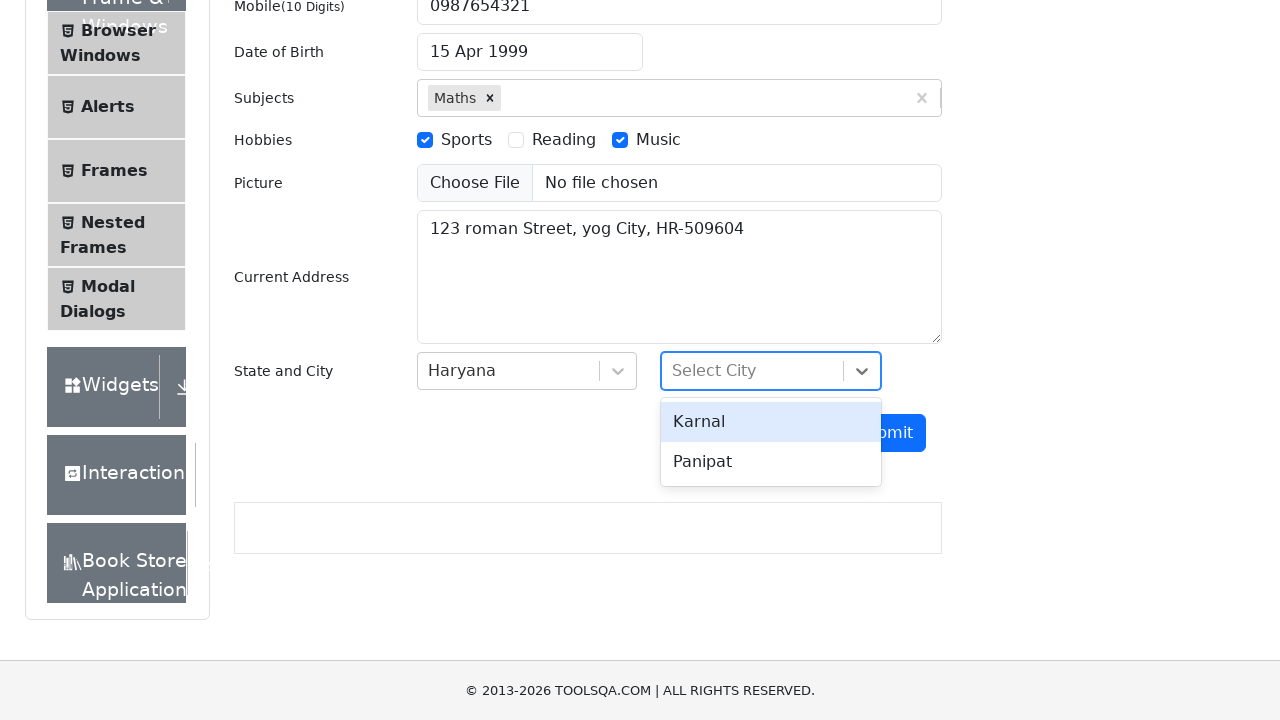

Selected 'Panipat' from city dropdown at (771, 462) on text=Panipat
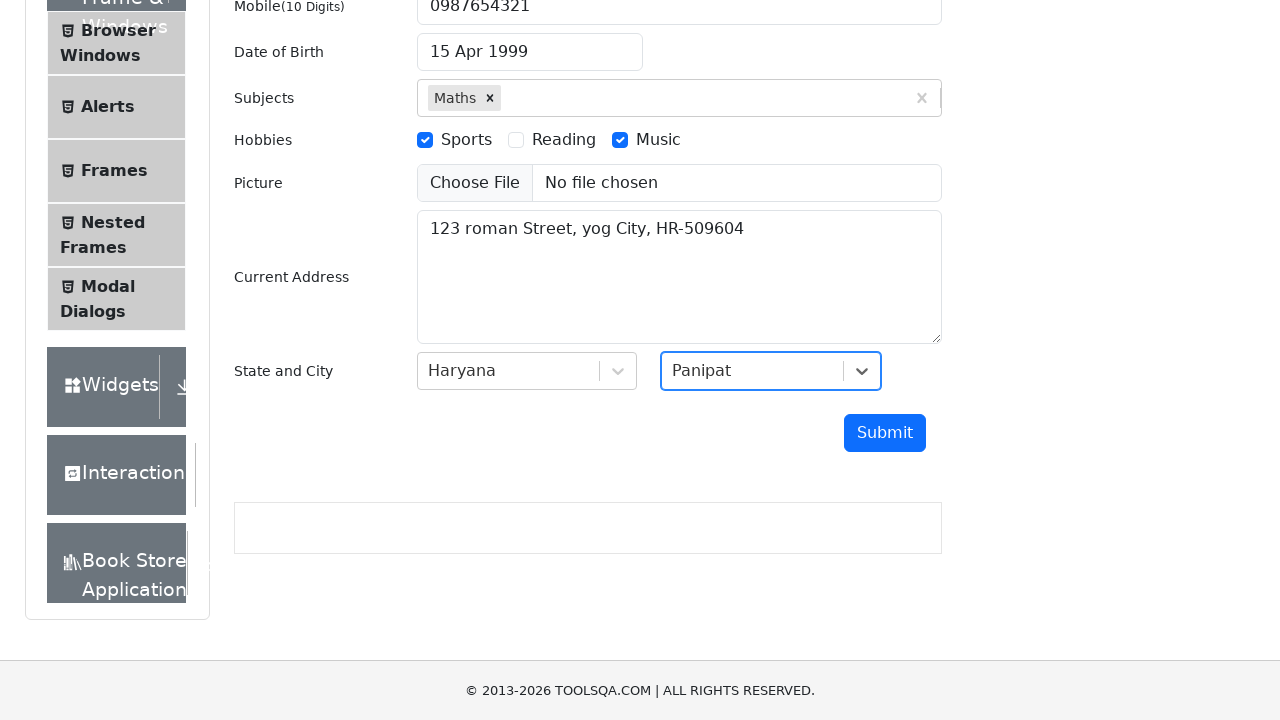

Clicked submit button to submit the form at (885, 433) on #submit
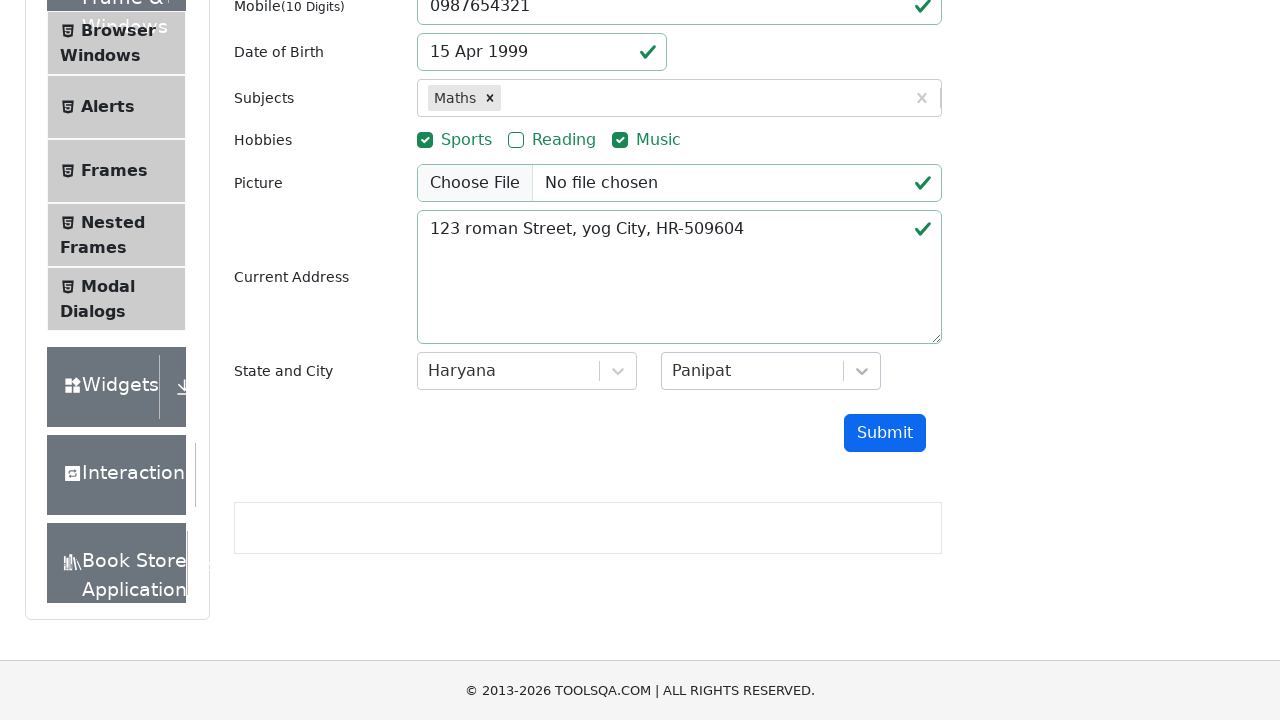

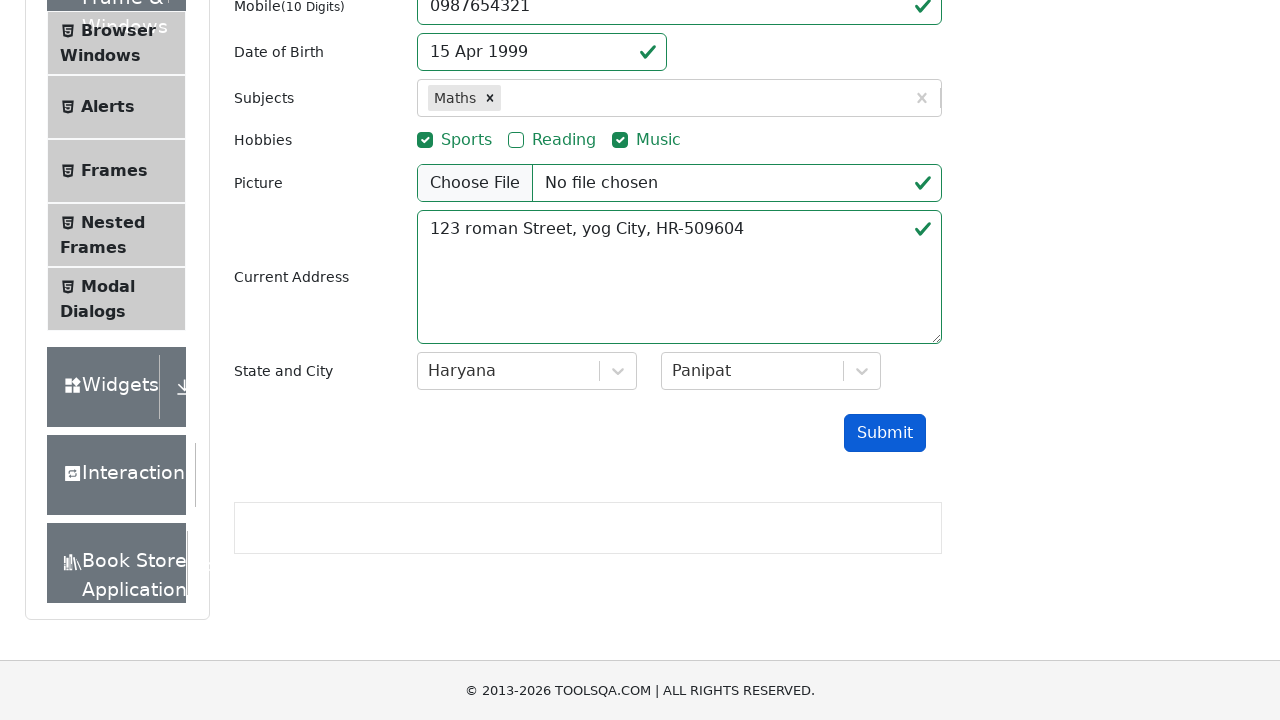